Tests that the clear completed button displays correct text after marking an item complete

Starting URL: https://demo.playwright.dev/todomvc

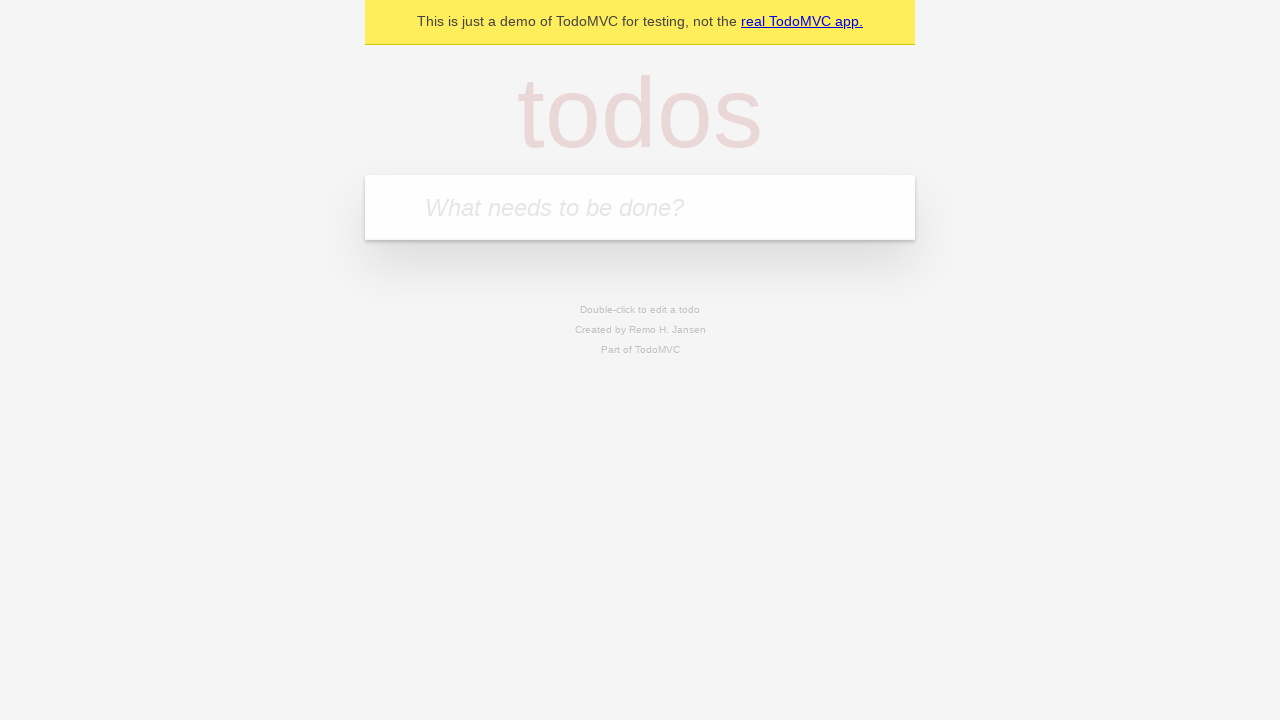

Filled new todo input with 'buy some cheese' on .new-todo
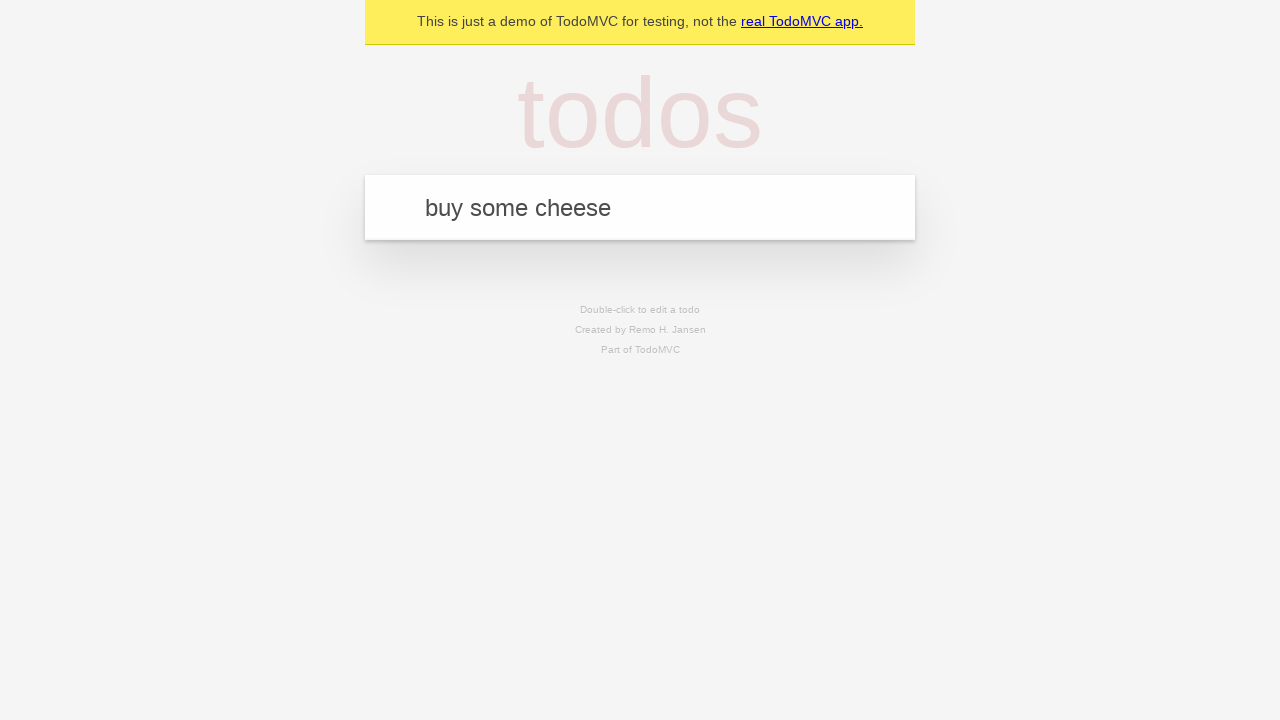

Pressed Enter to add first todo item on .new-todo
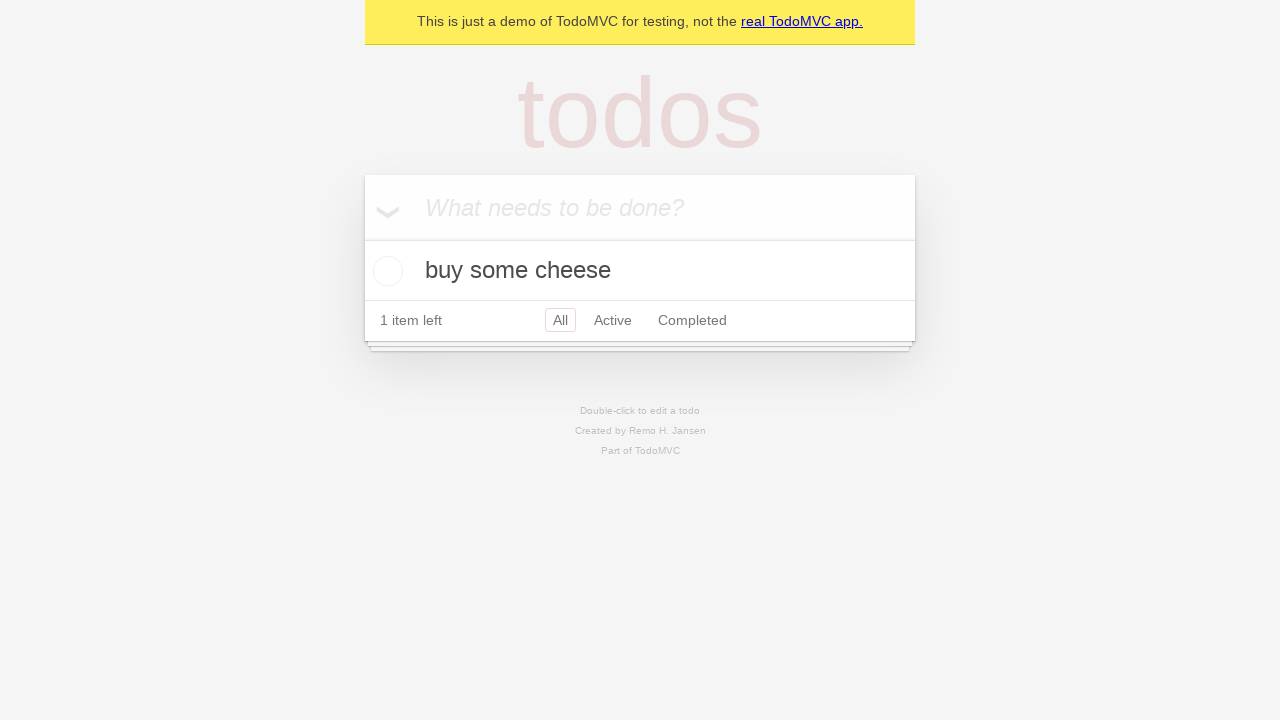

Filled new todo input with 'feed the cat' on .new-todo
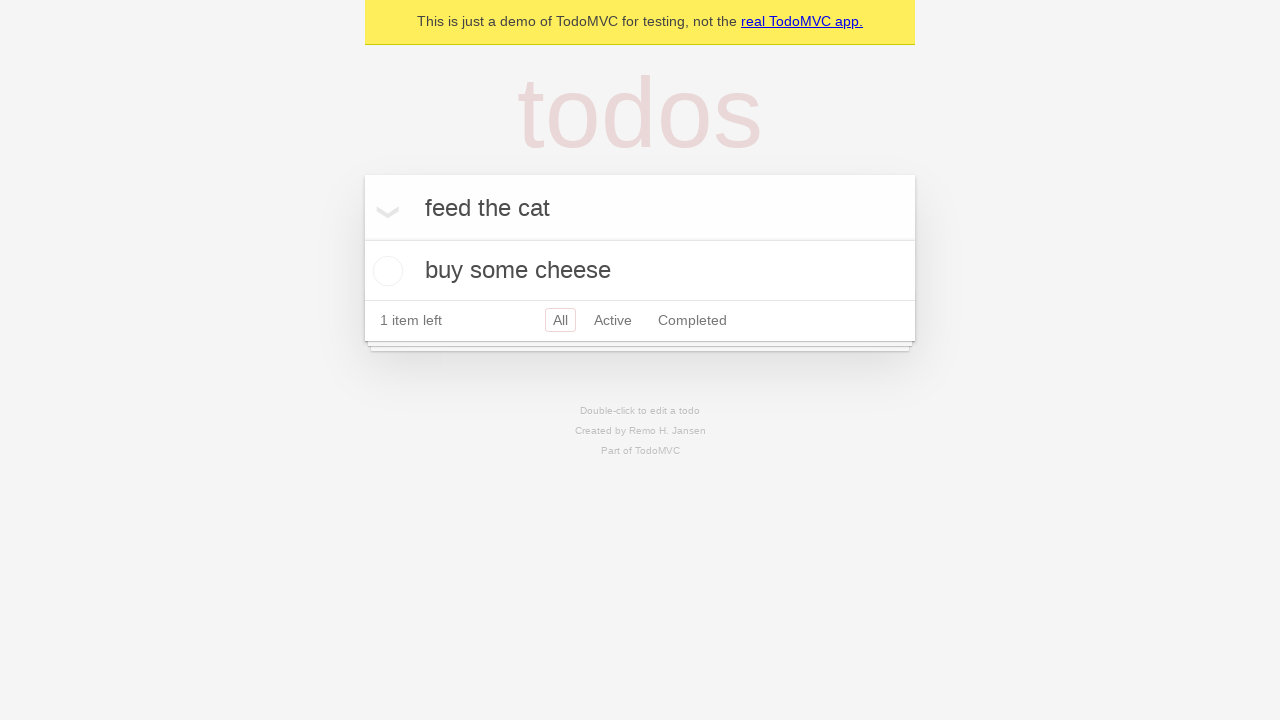

Pressed Enter to add second todo item on .new-todo
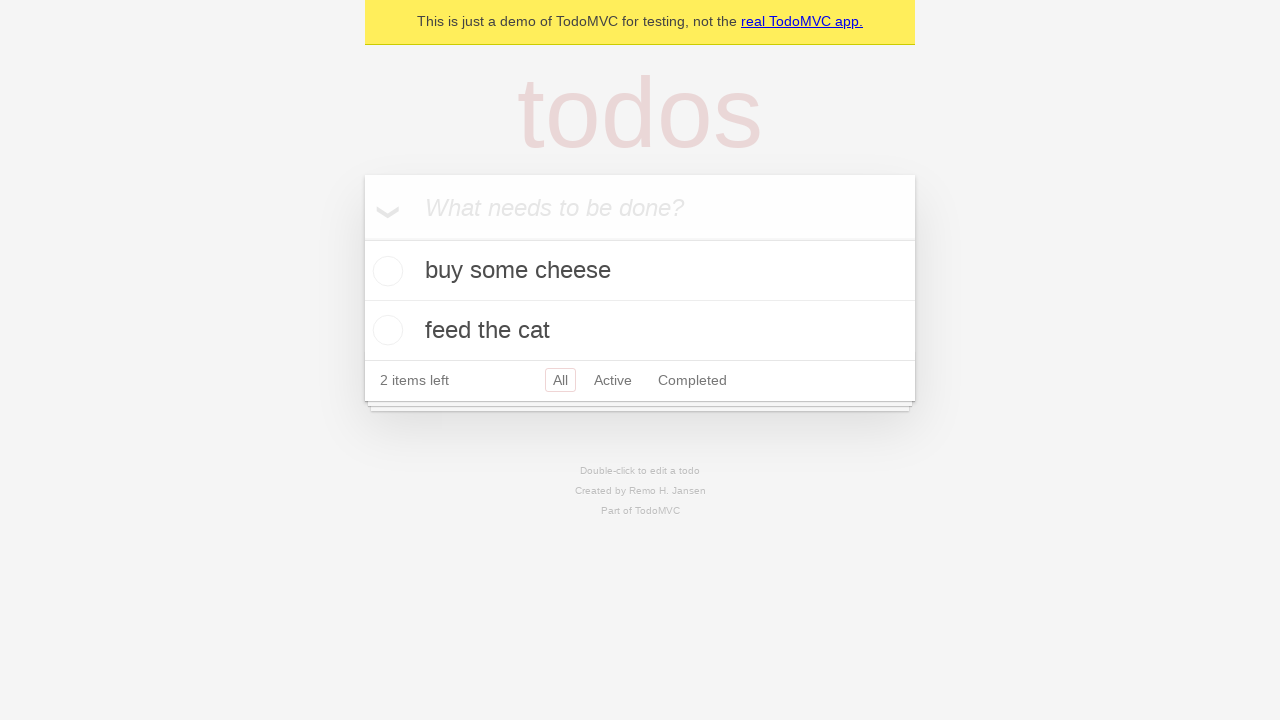

Filled new todo input with 'book a doctors appointment' on .new-todo
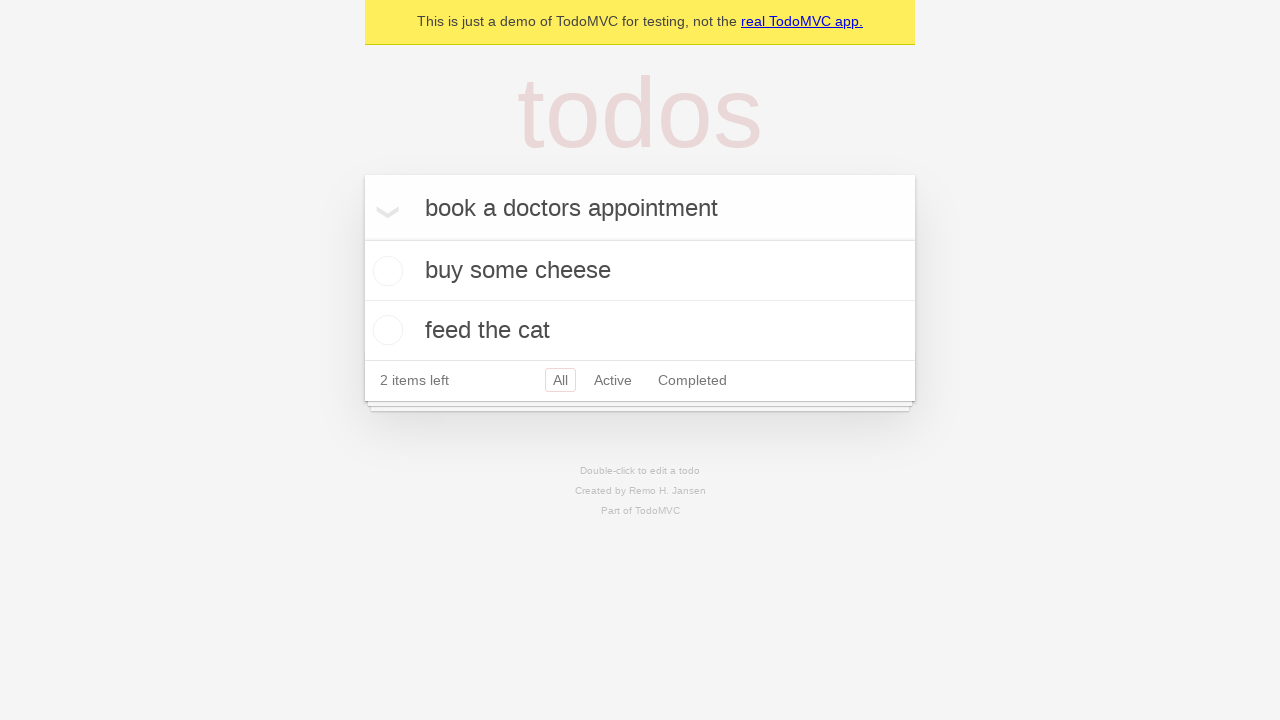

Pressed Enter to add third todo item on .new-todo
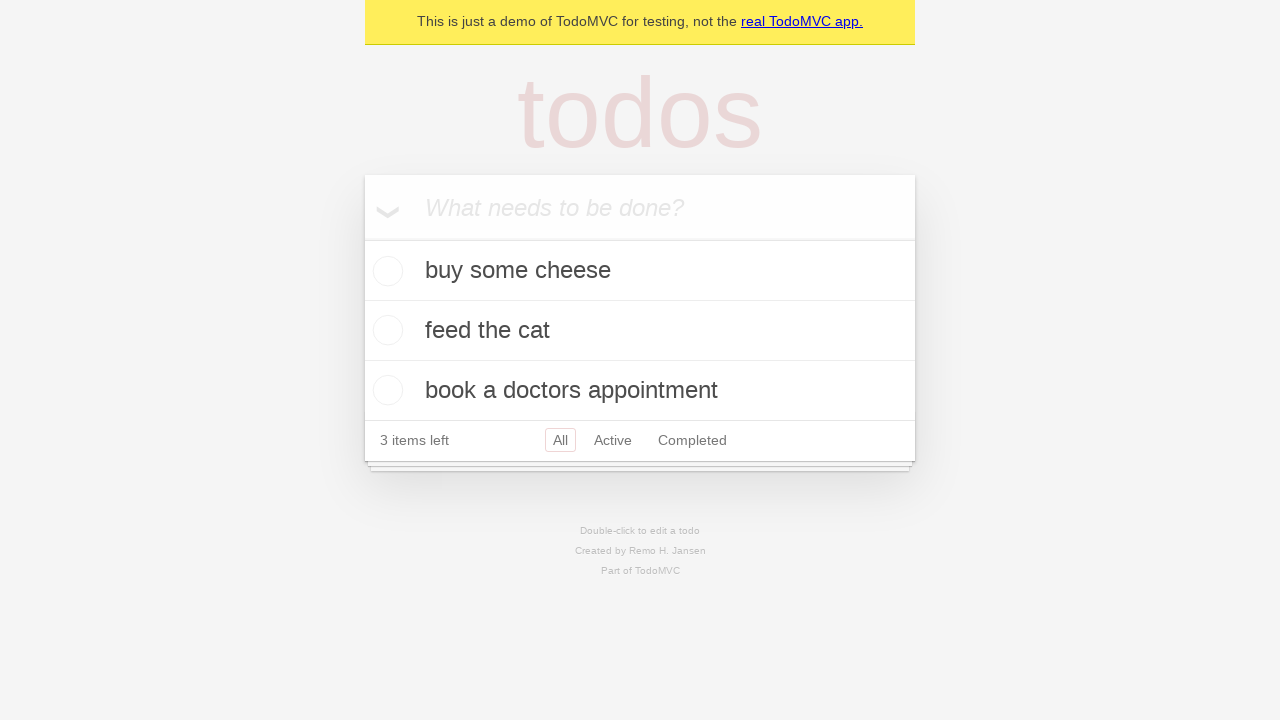

Waited for all three todo items to load in the list
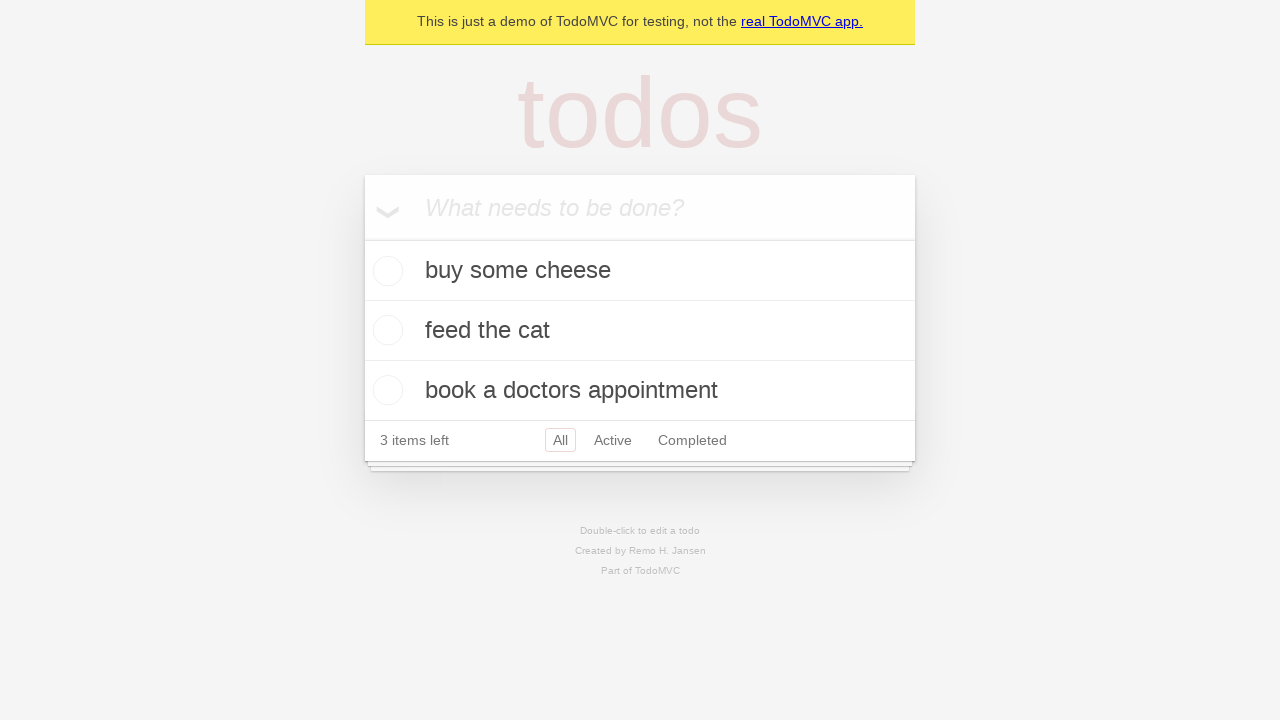

Marked first todo item as complete at (385, 271) on .todo-list li .toggle >> nth=0
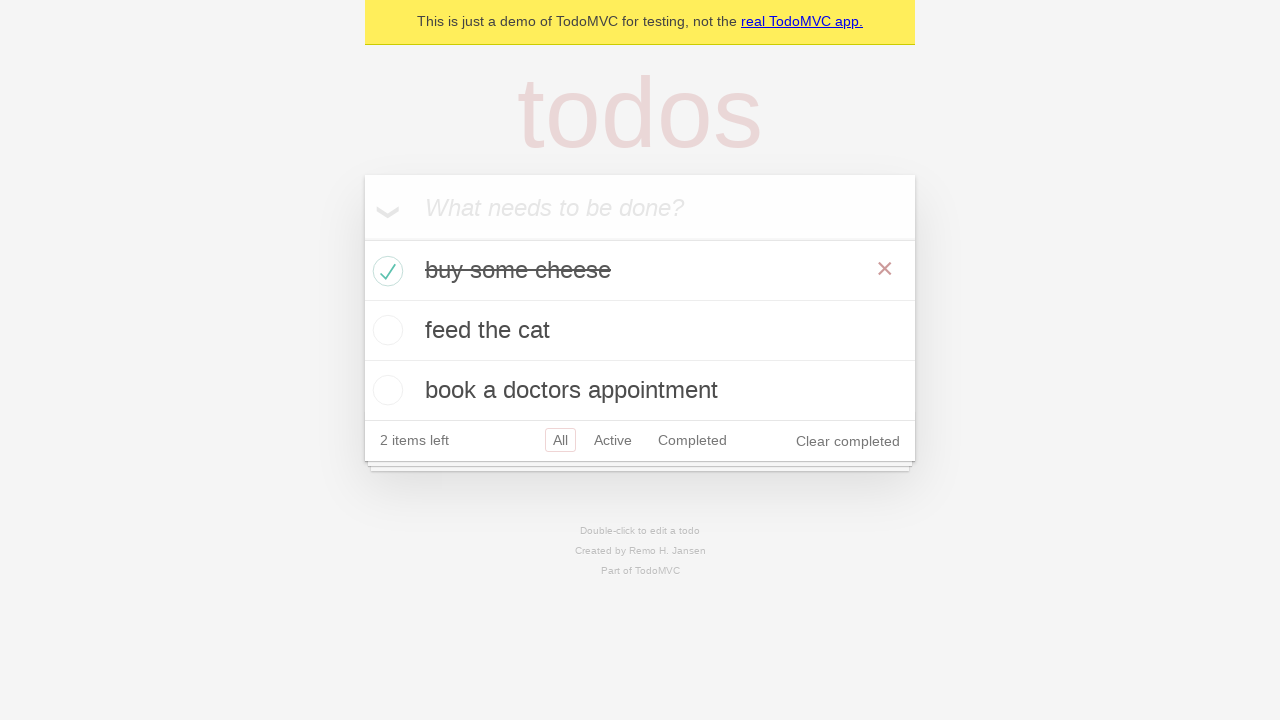

Clear completed button appeared after marking item complete
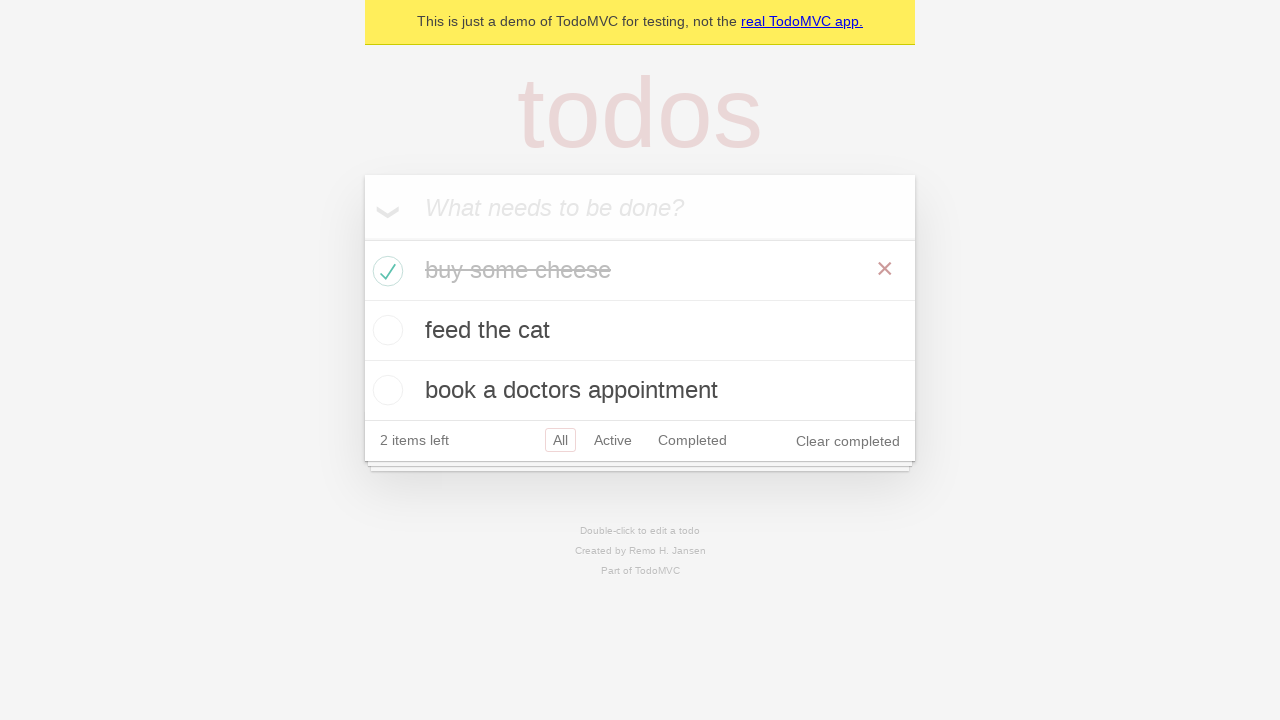

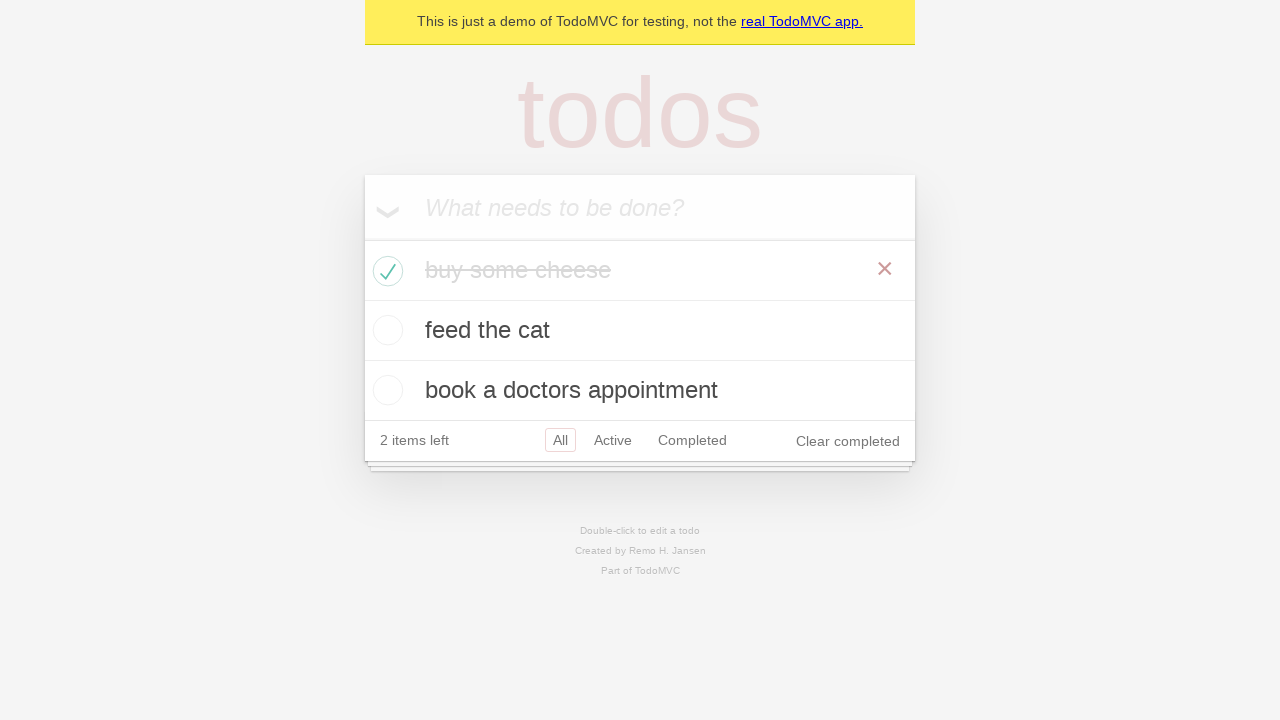